Navigates to the Insider homepage and verifies the page has loaded by checking the title and URL are accessible

Starting URL: https://useinsider.com

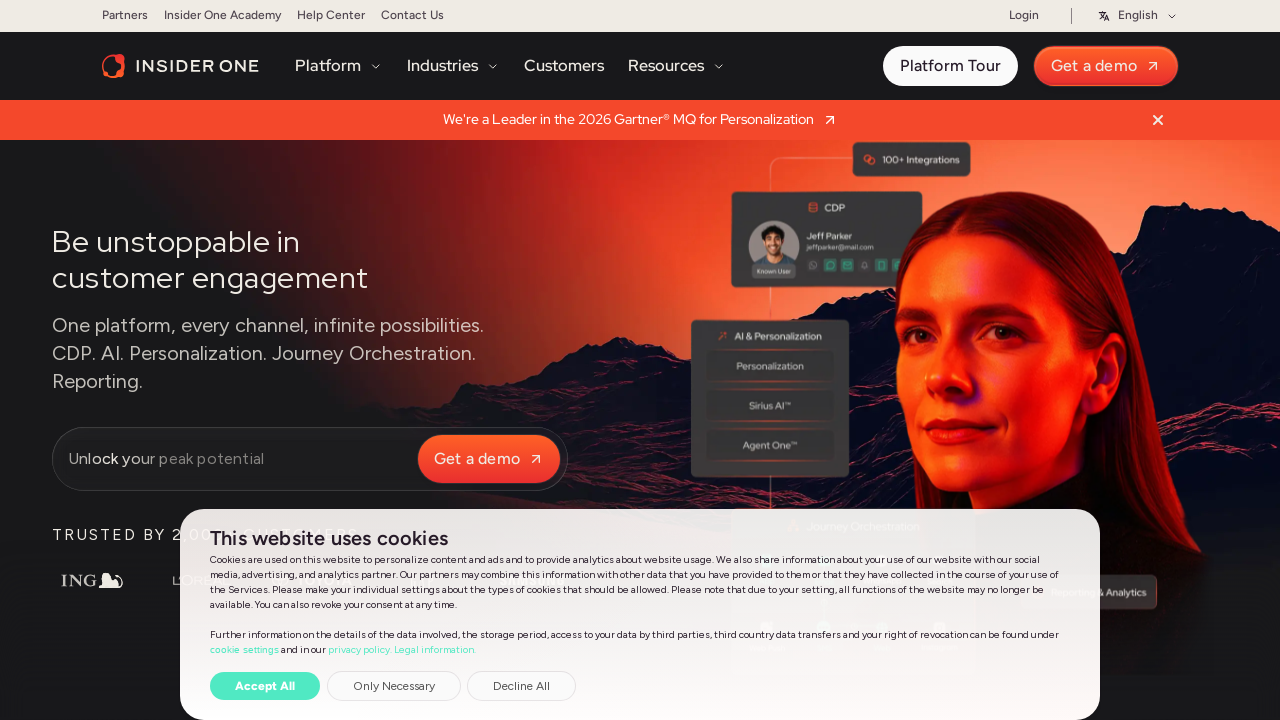

Waited for page to reach domcontentloaded state
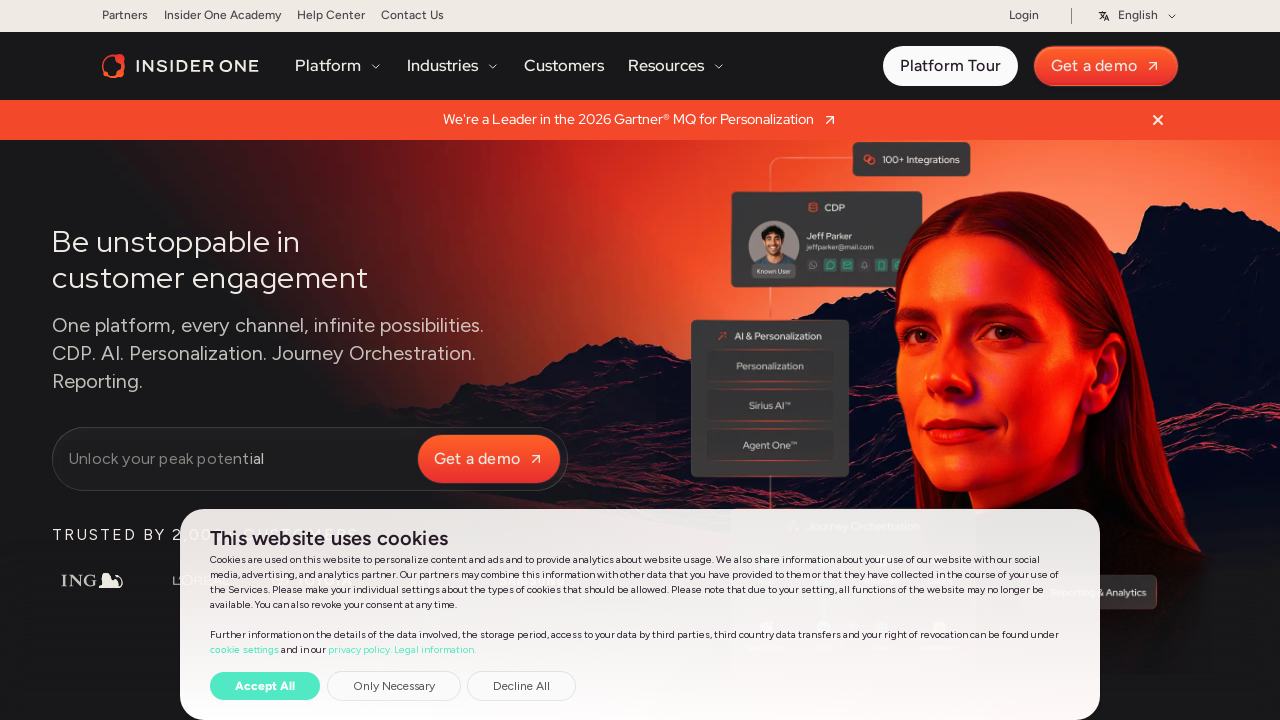

Retrieved page title: Insider One | #1 Platform for AI-Powered Customer Engagement
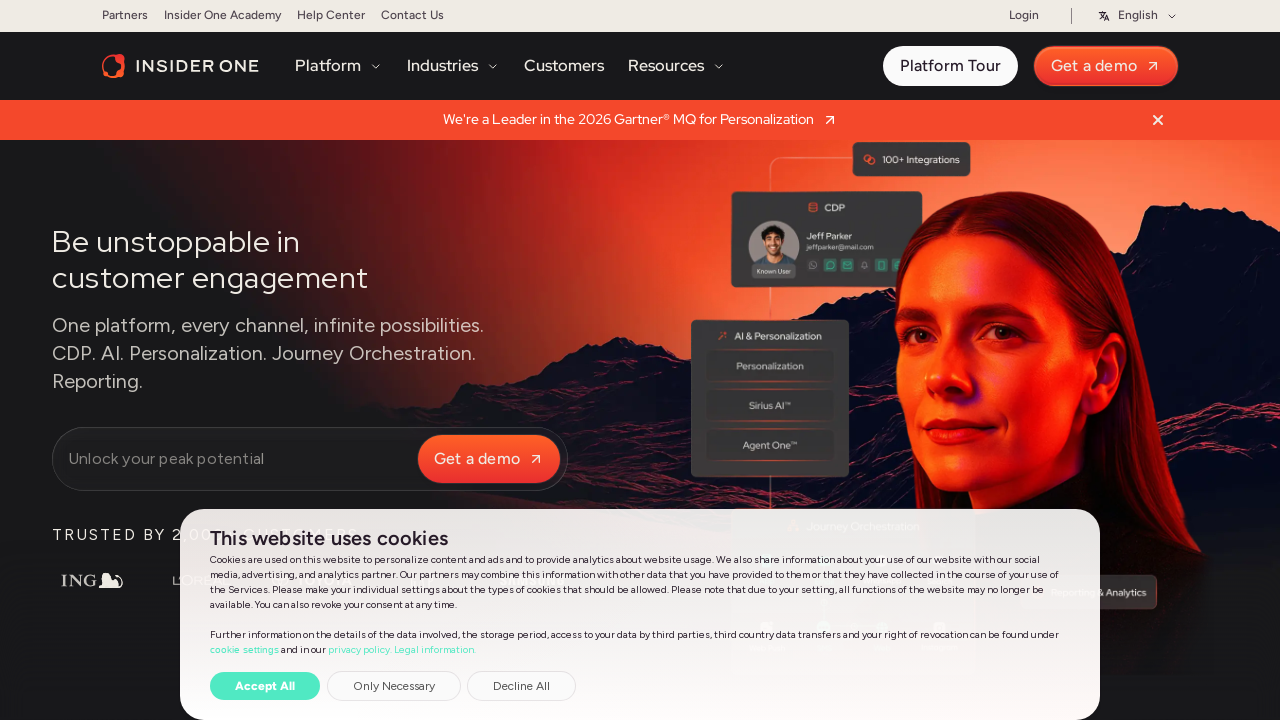

Retrieved current URL: https://insiderone.com/
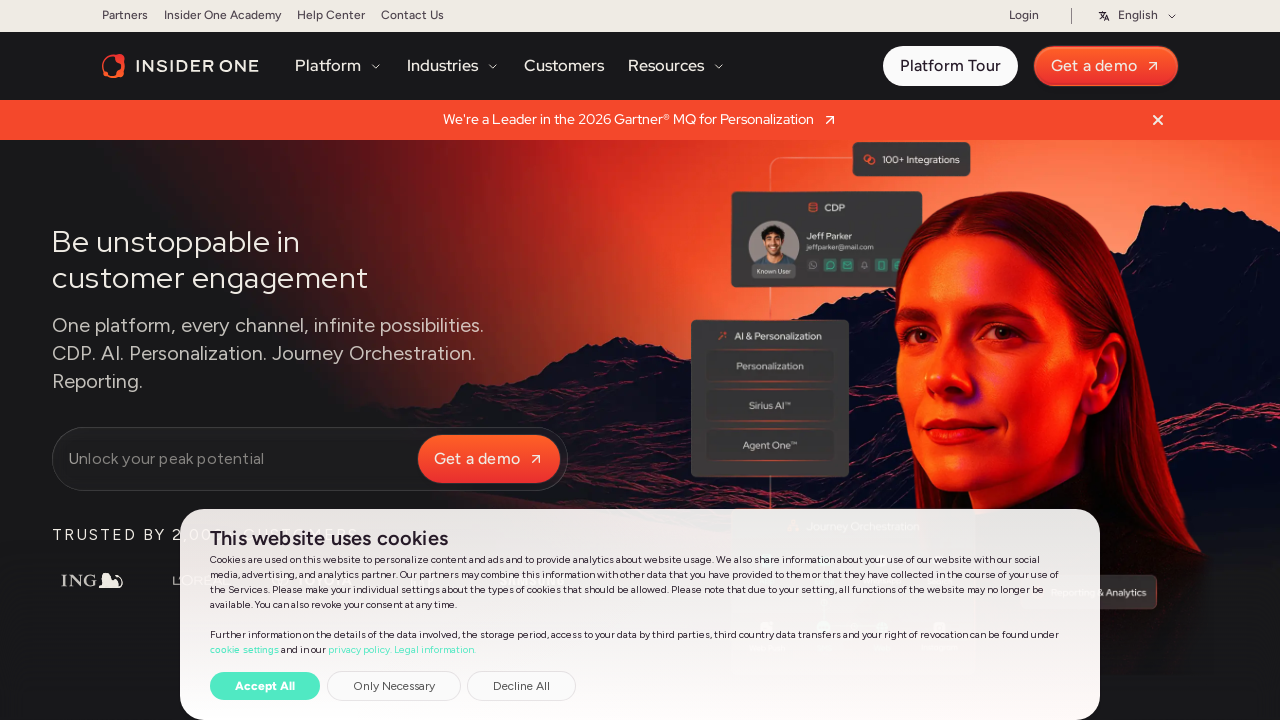

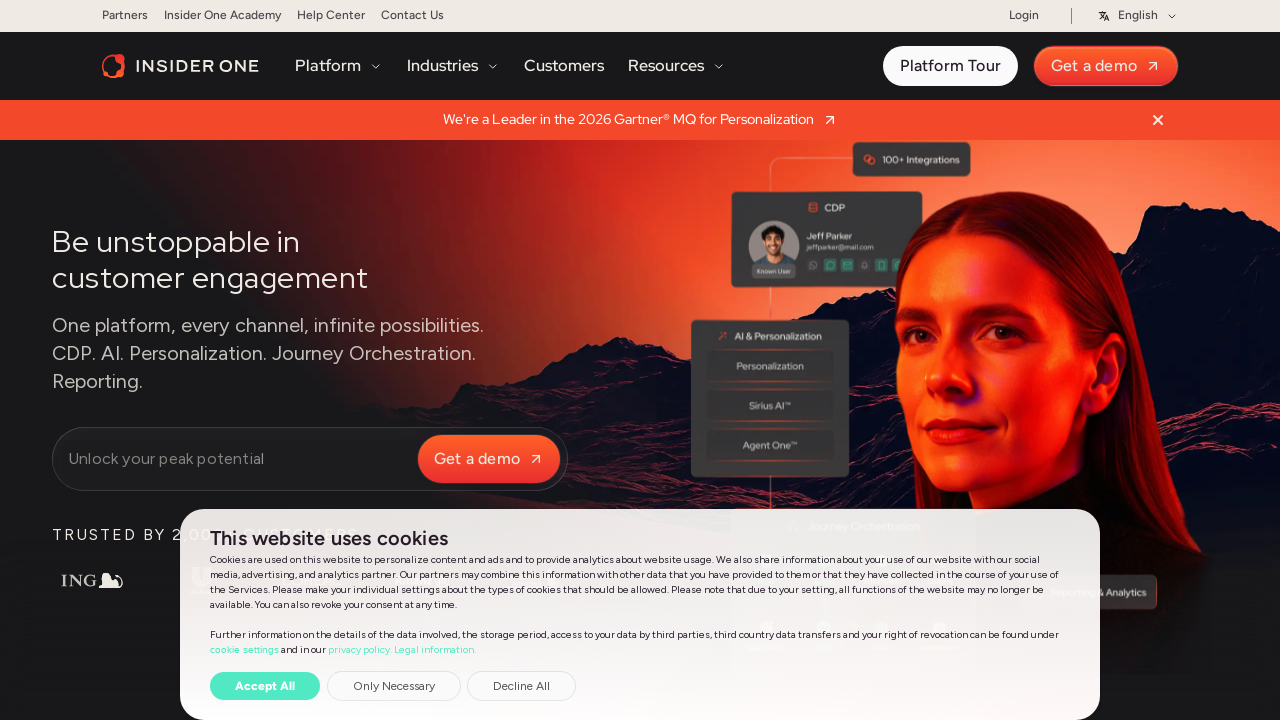